Tests JavaScript confirmation alert handling by clicking a button to trigger a confirmation dialog, accepting it, and verifying the result message on the page.

Starting URL: http://the-internet.herokuapp.com/javascript_alerts

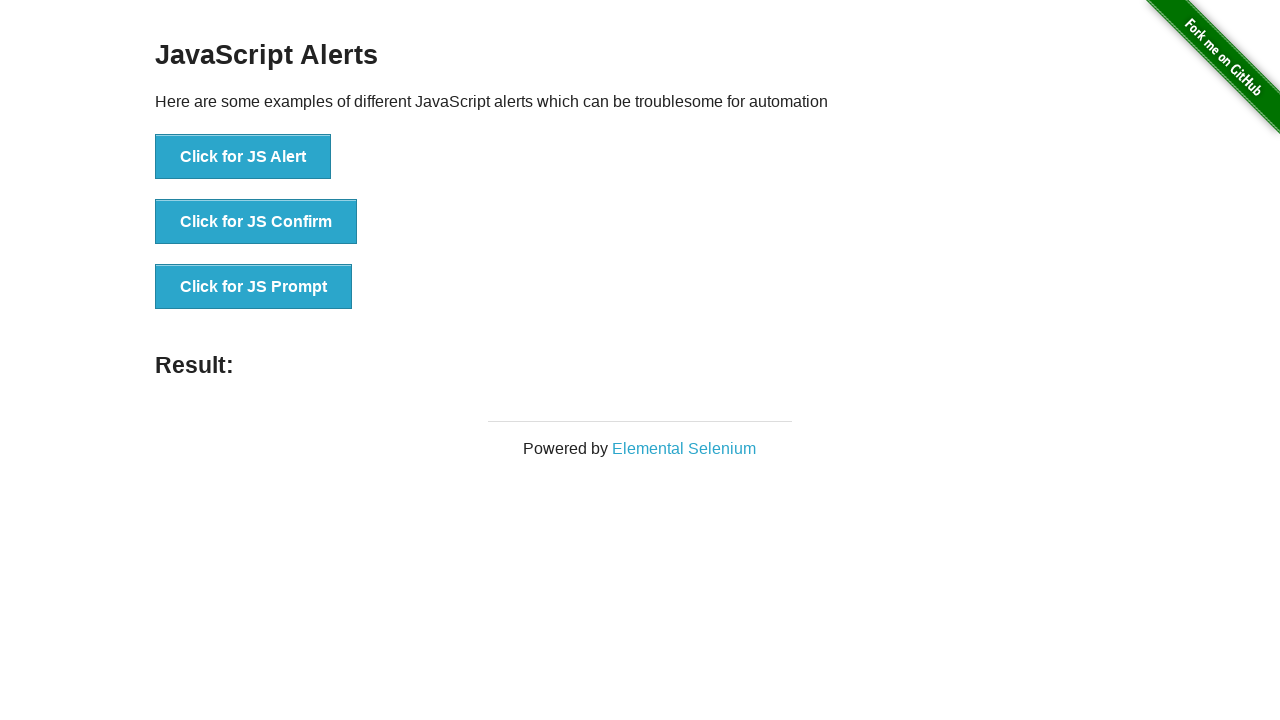

Clicked the second button to trigger JavaScript confirmation alert at (256, 222) on css=button >> nth=1
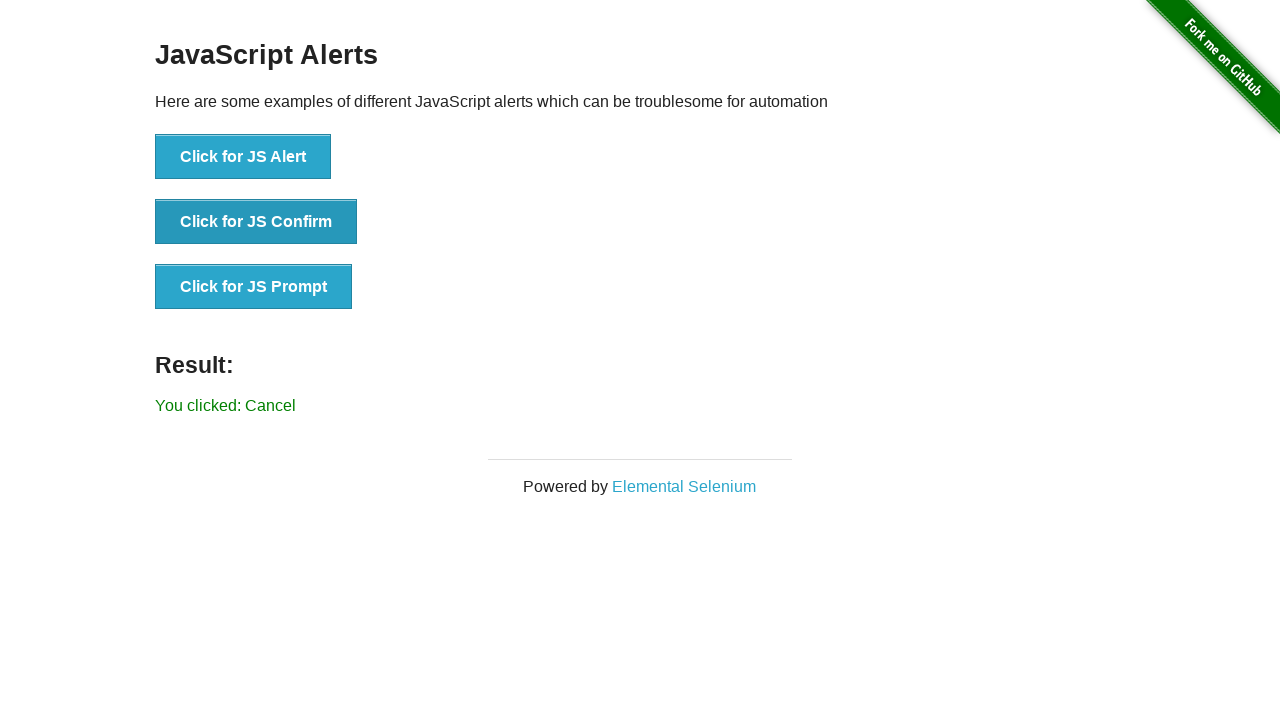

Set up dialog handler to accept confirmation
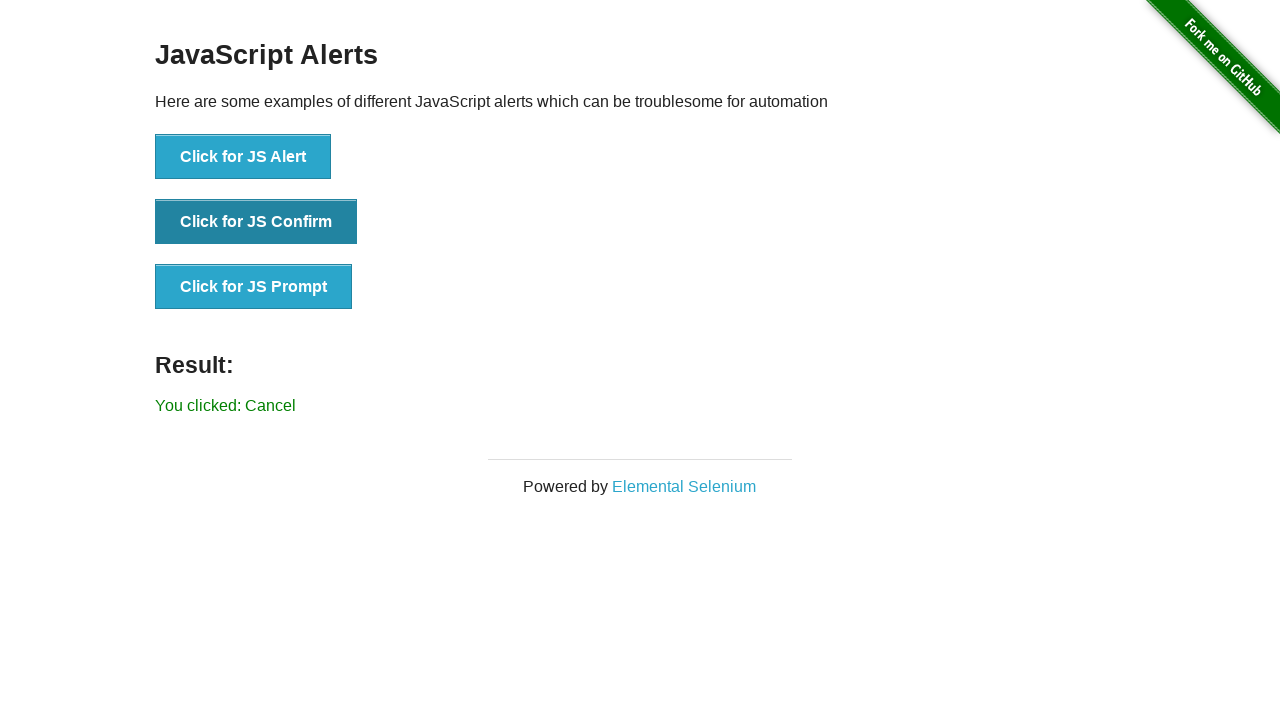

Re-clicked the second button to trigger the confirmation dialog at (256, 222) on css=button >> nth=1
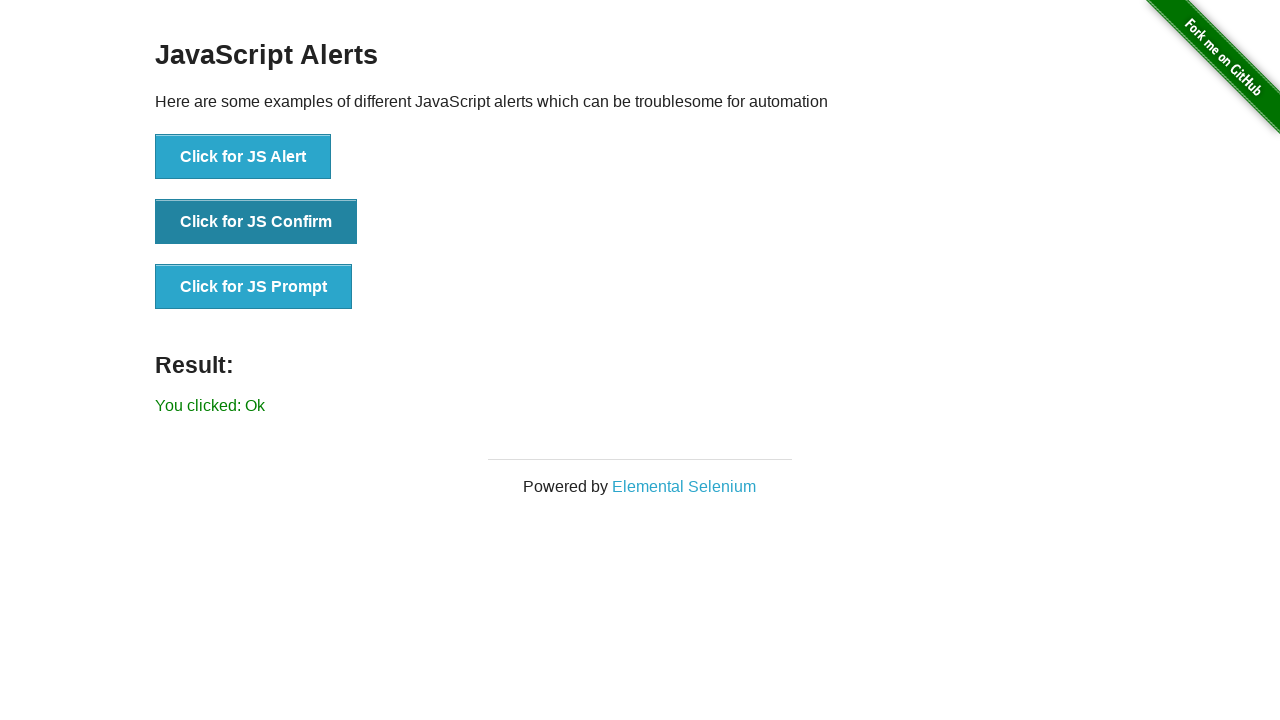

Retrieved result text content
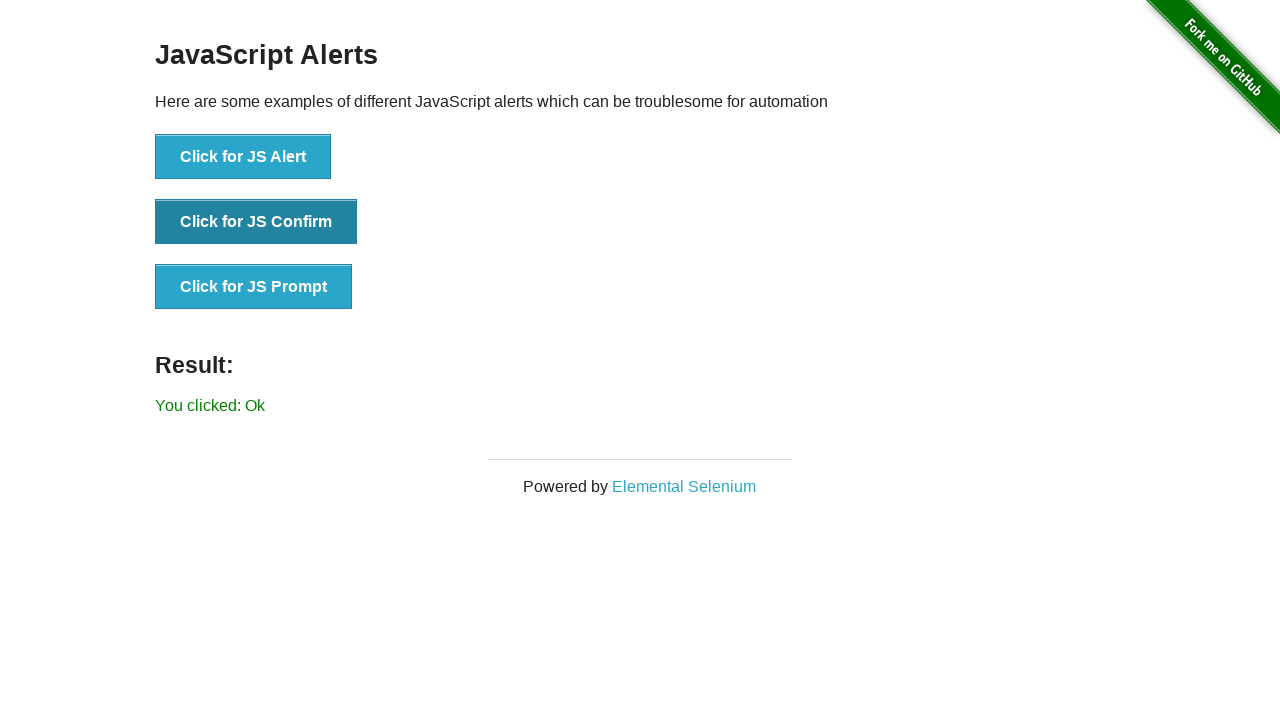

Verified result message is 'You clicked: Ok'
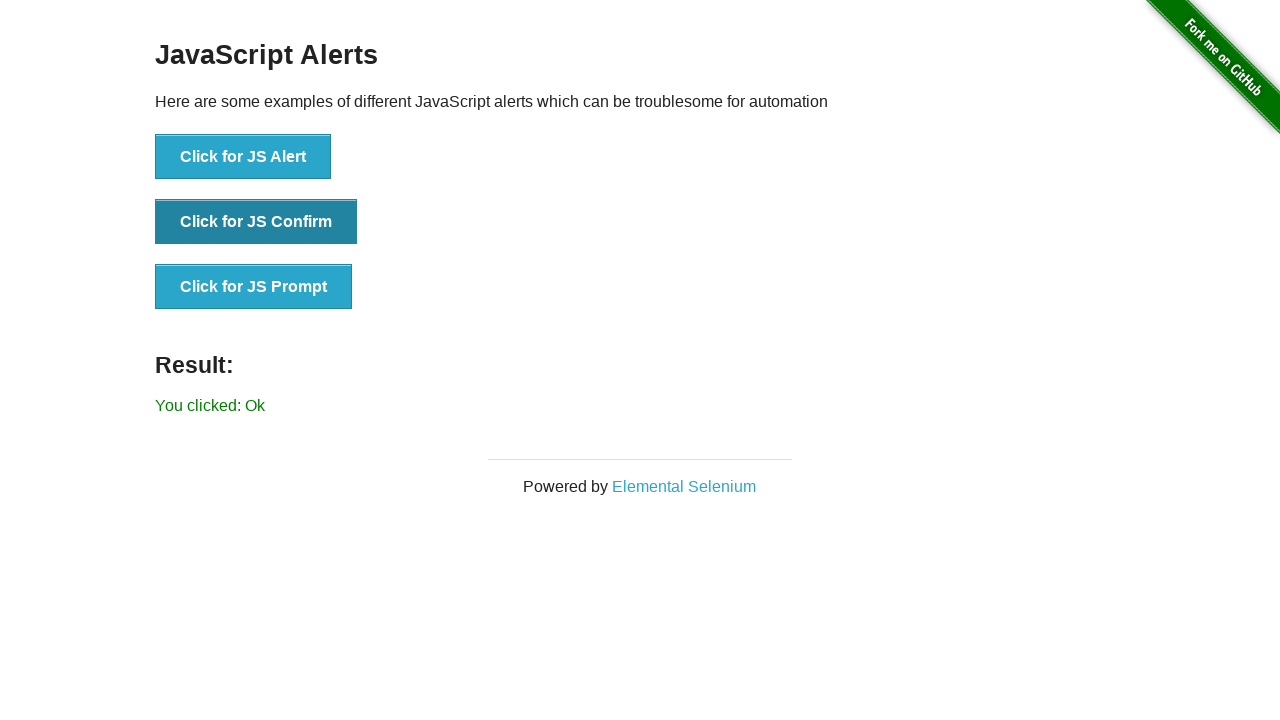

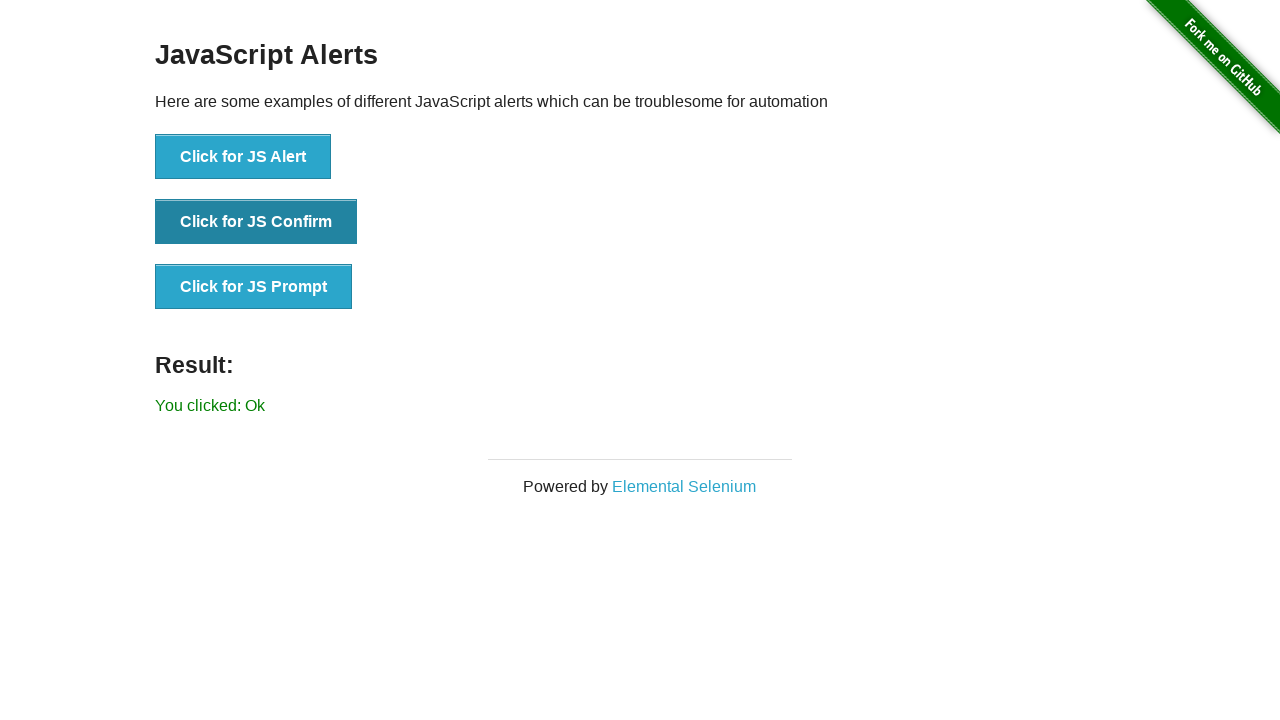